Navigates to Training Support website, verifies the page title, clicks the "About" link, and verifies the new page title

Starting URL: https://v1.training-support.net

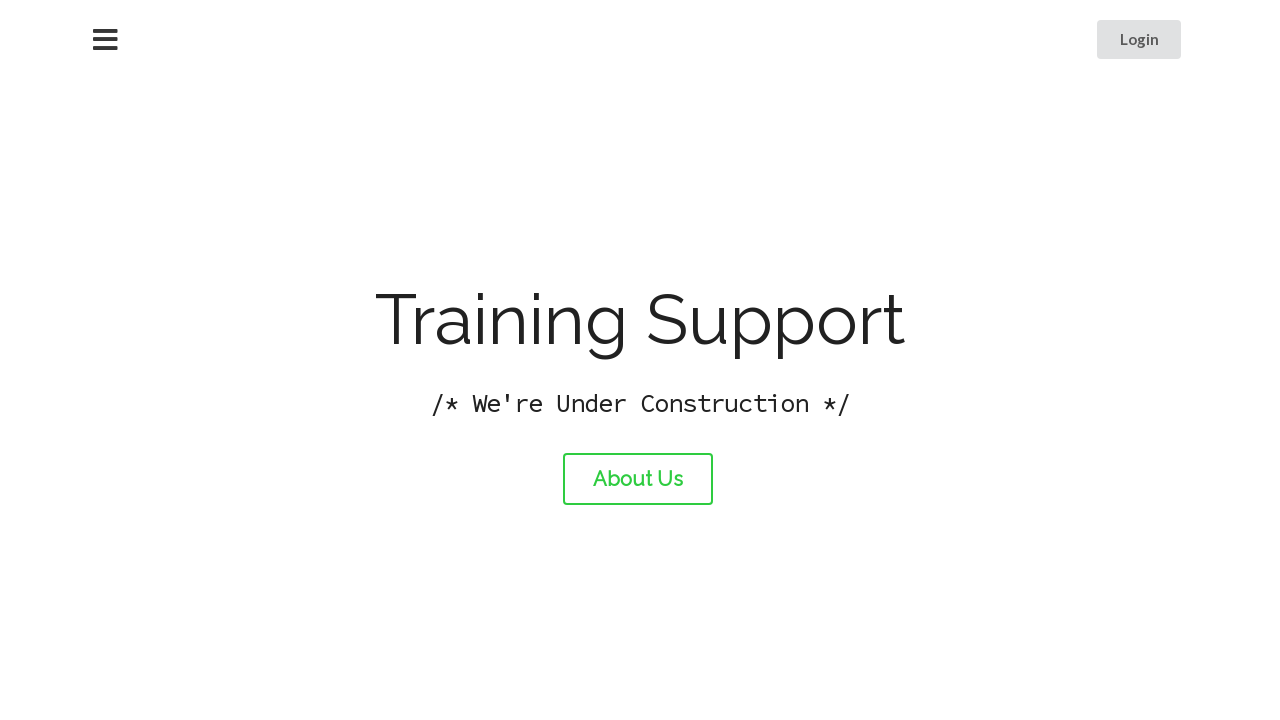

Verified initial page title is 'Training Support'
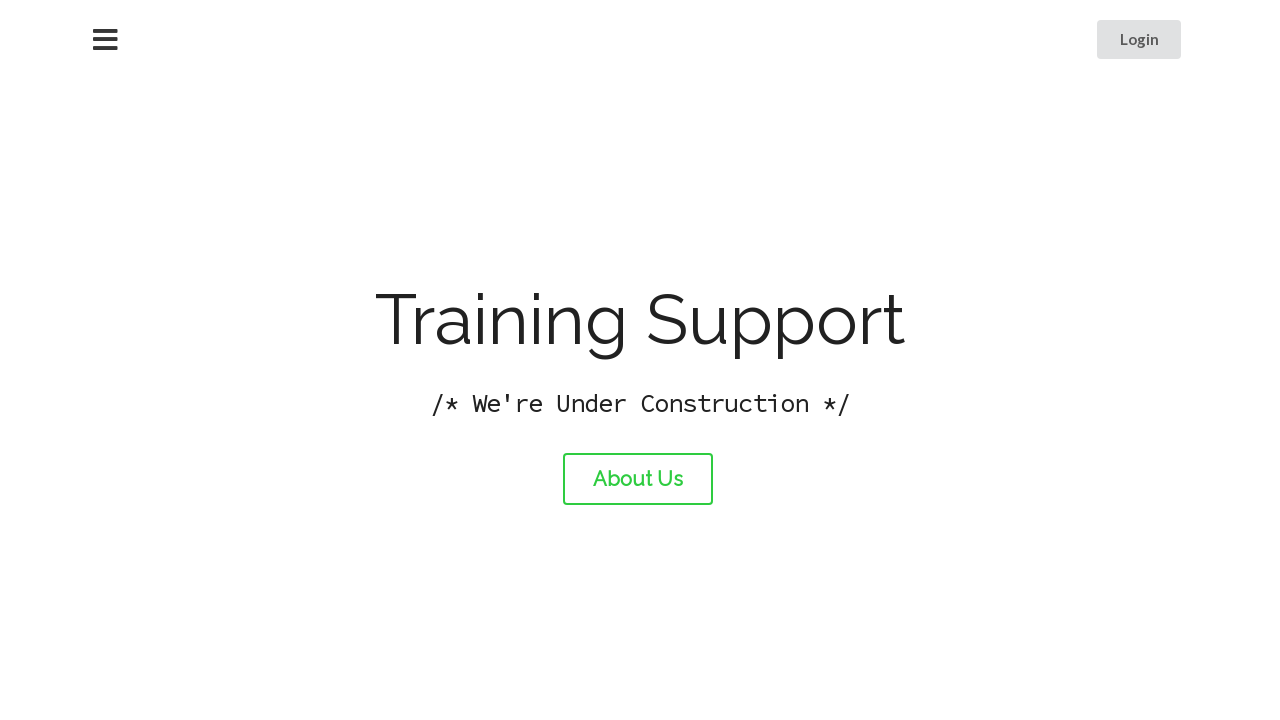

Clicked the 'About' link at (638, 479) on #about-link
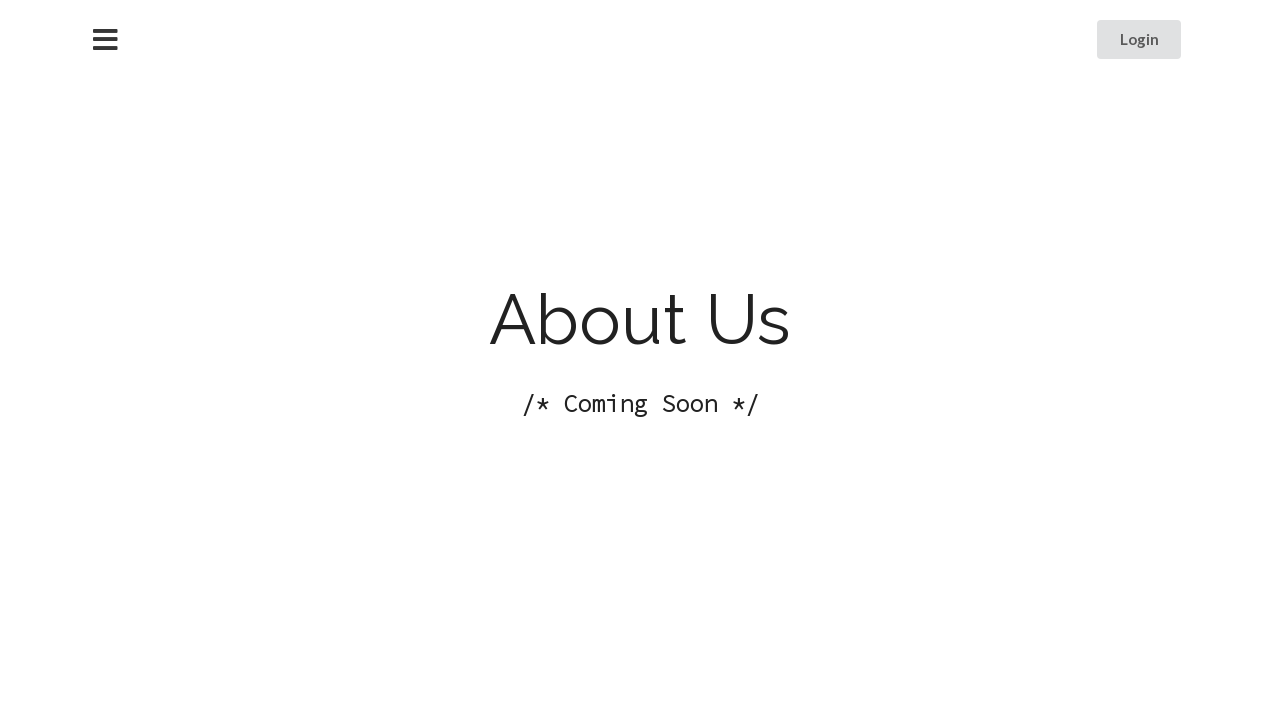

Waited for page to load after clicking About link
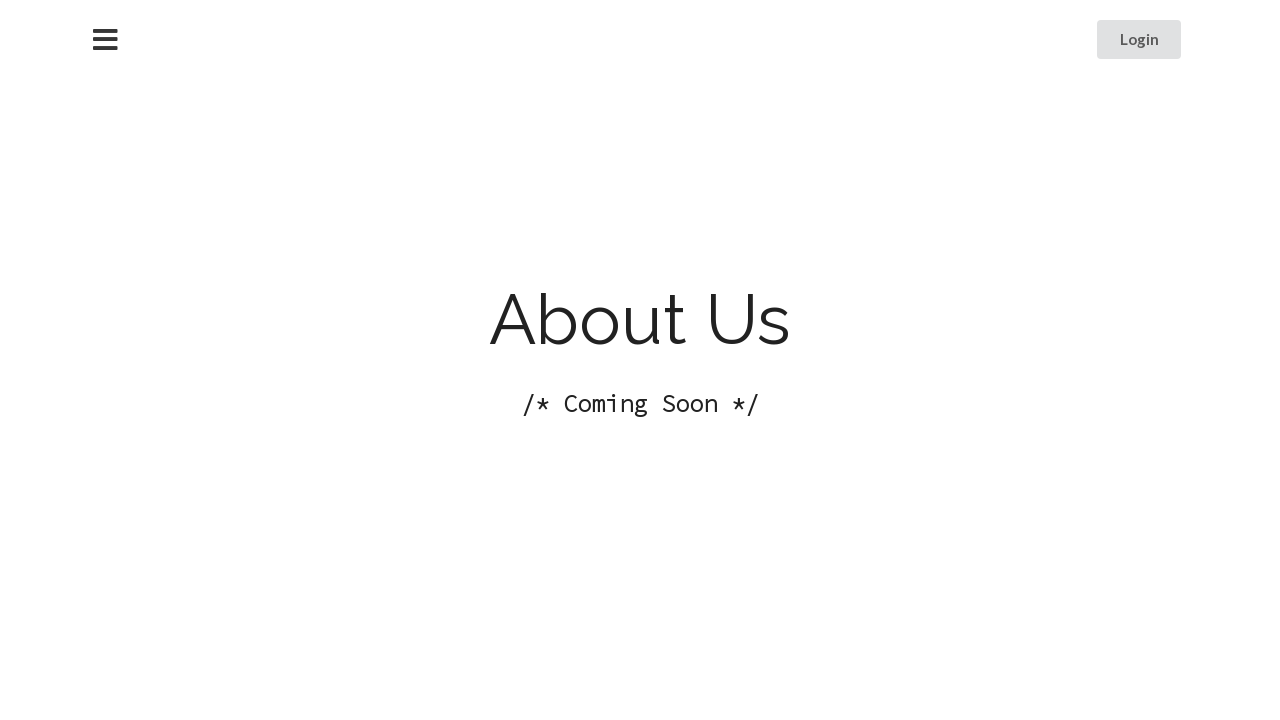

Verified new page title is 'About Training Support'
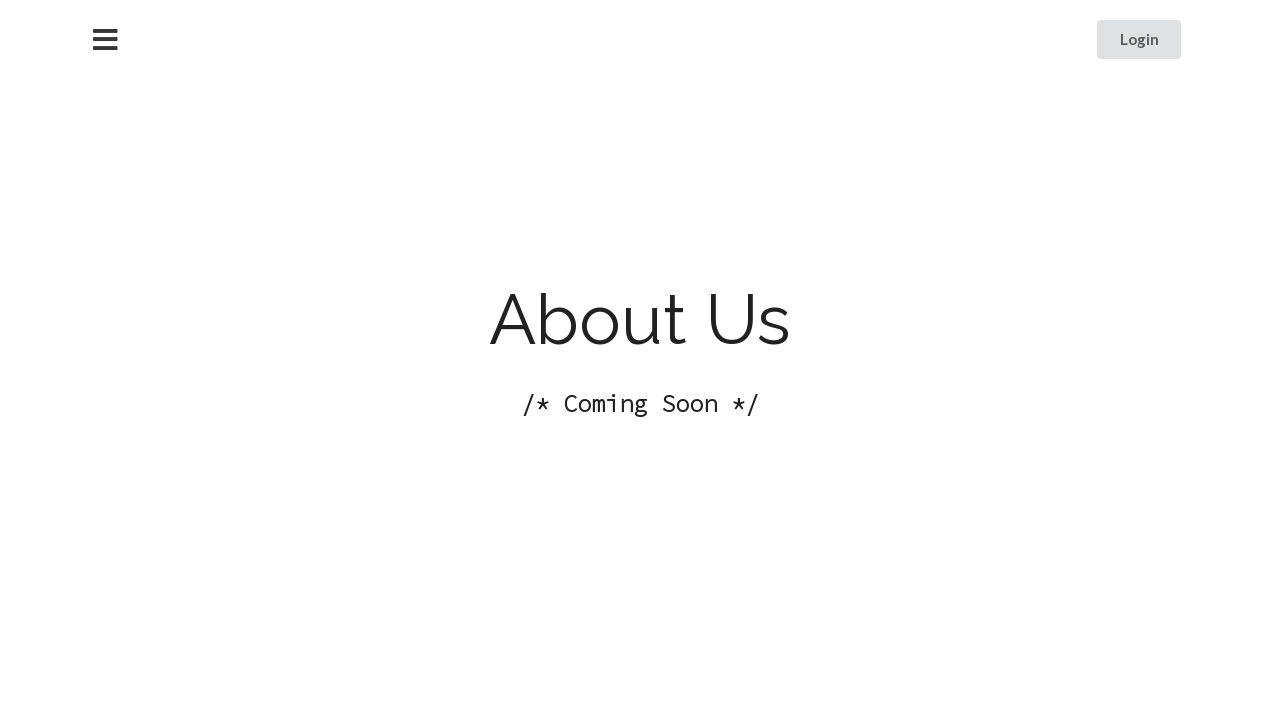

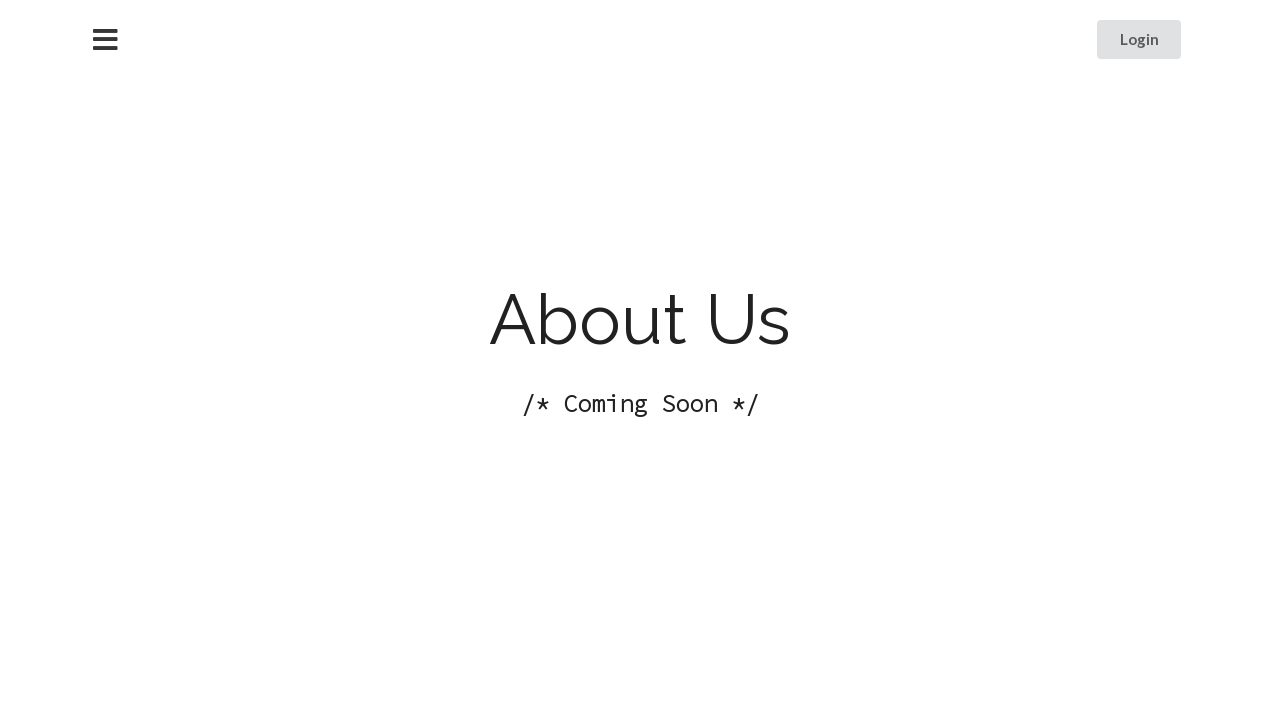